Tests the RedBus search journey by navigating to the homepage and filling in the "From" field with a city name for bus search

Starting URL: https://www.redbus.in

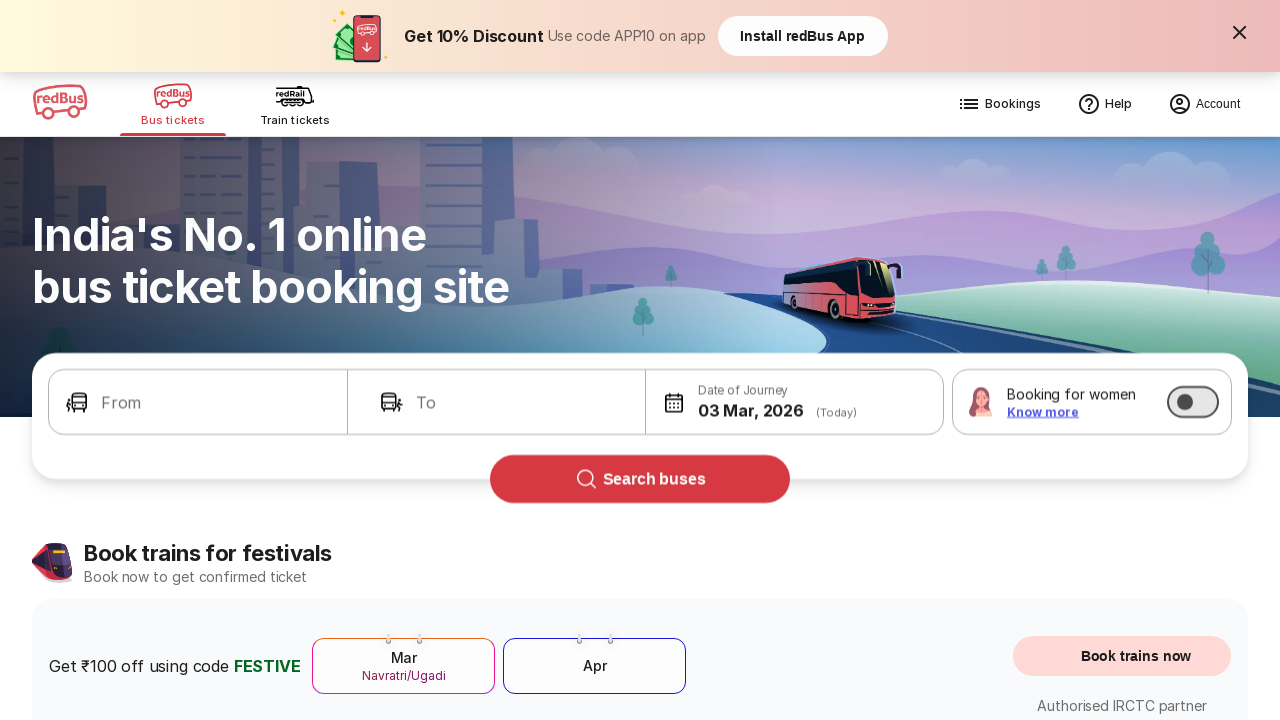

Navigated to RedBus homepage
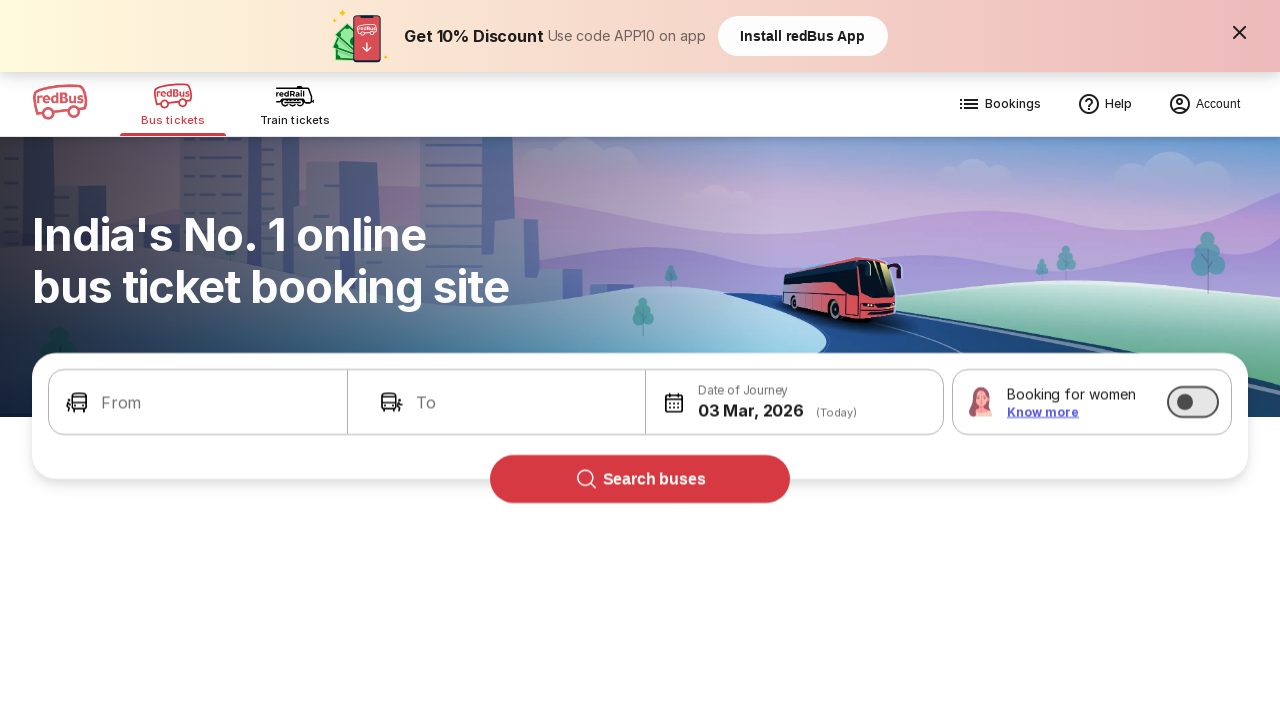

Filled 'From' field with 'bangalore' on internal:label="From"i
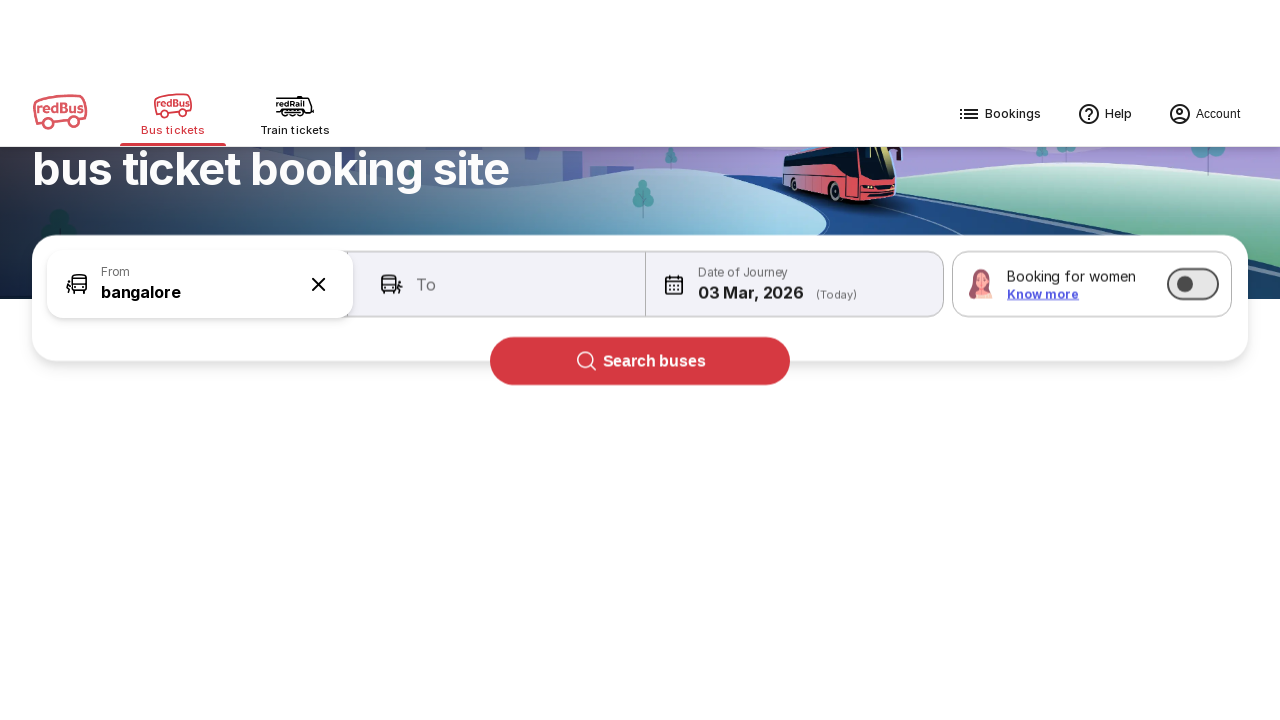

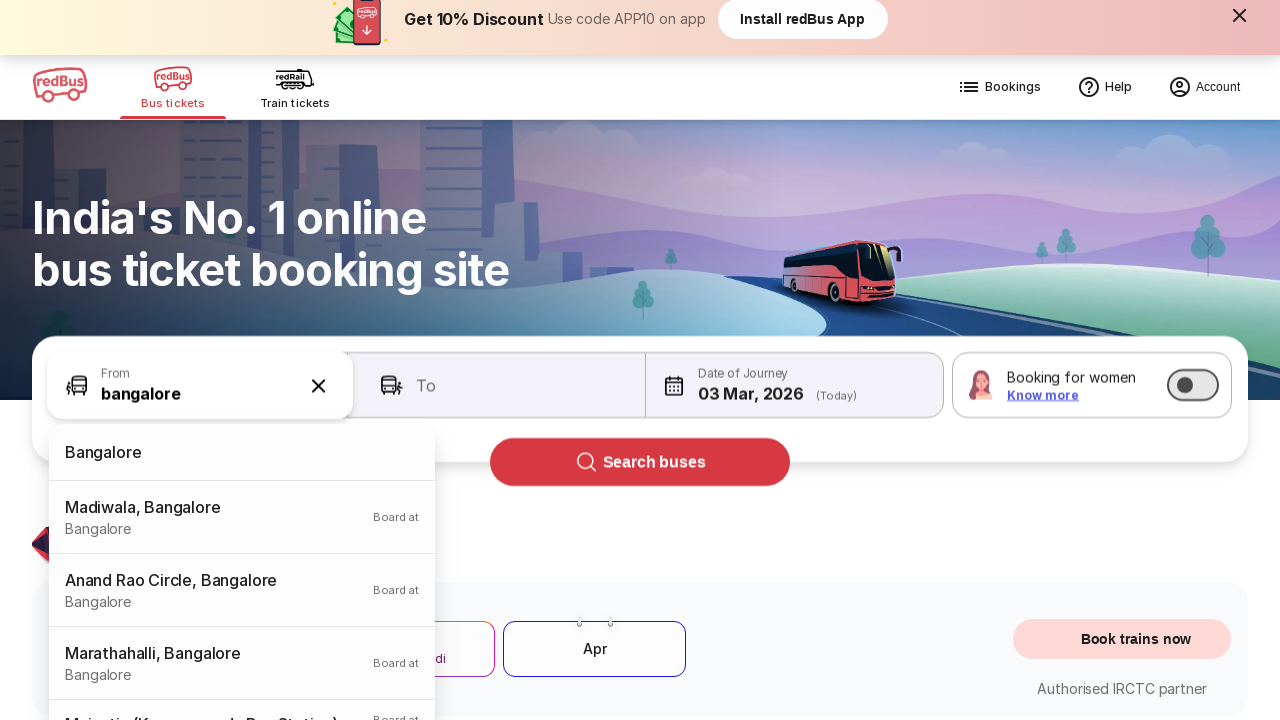